Tests JavaScript alert handling by triggering a prompt alert, entering text, and accepting it

Starting URL: https://the-internet.herokuapp.com/javascript_alerts

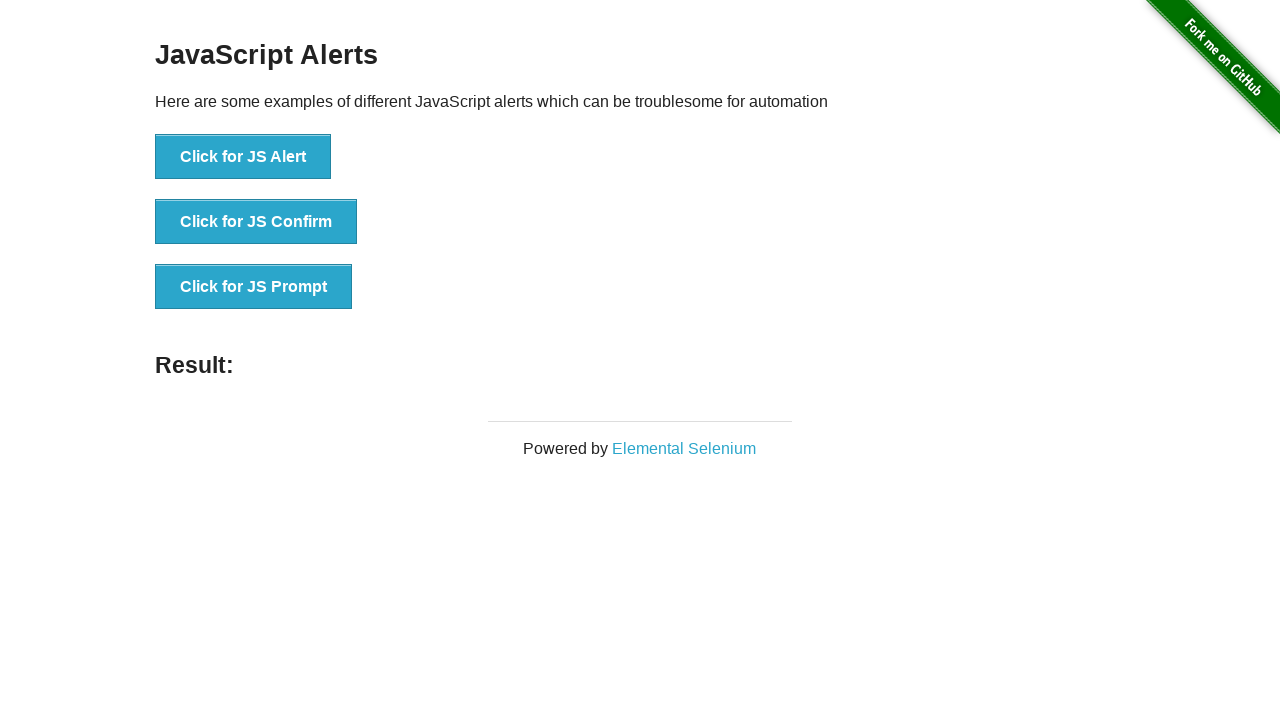

Clicked 'Click for JS Prompt' button to trigger JavaScript prompt alert at (254, 287) on xpath=//button[text()='Click for JS Prompt']
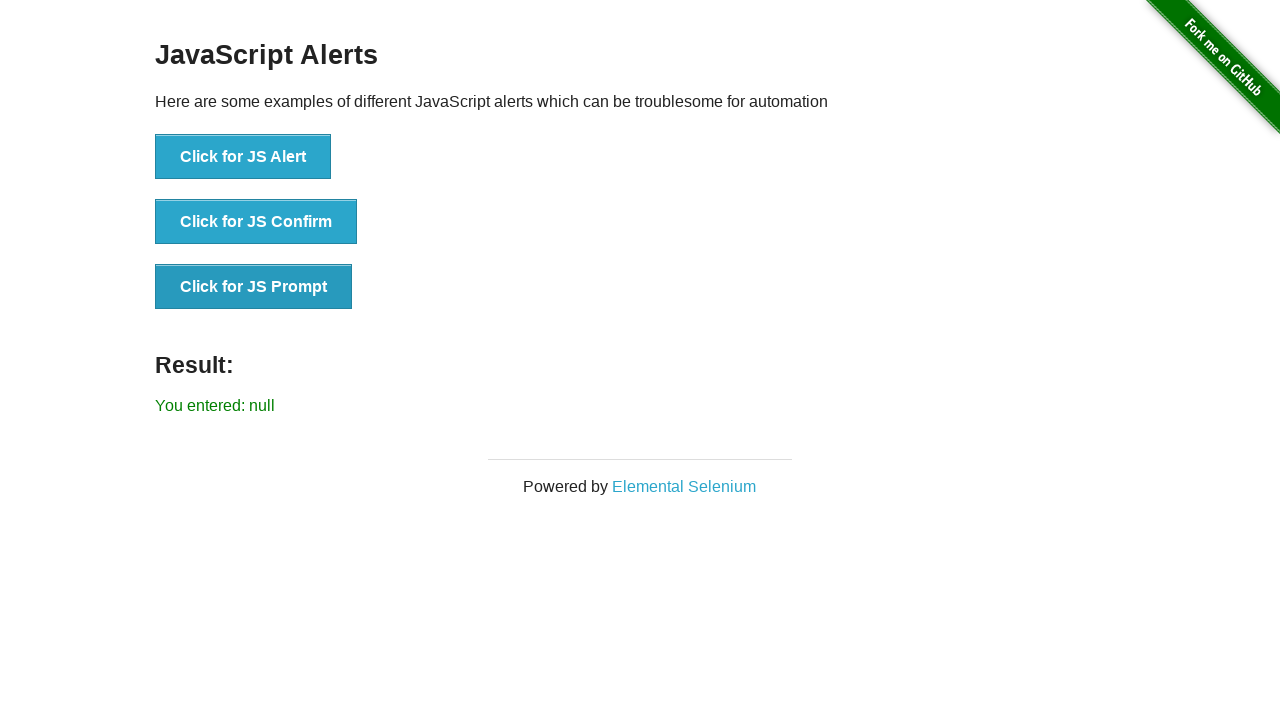

Set up dialog handler to accept prompt with text 'hello'
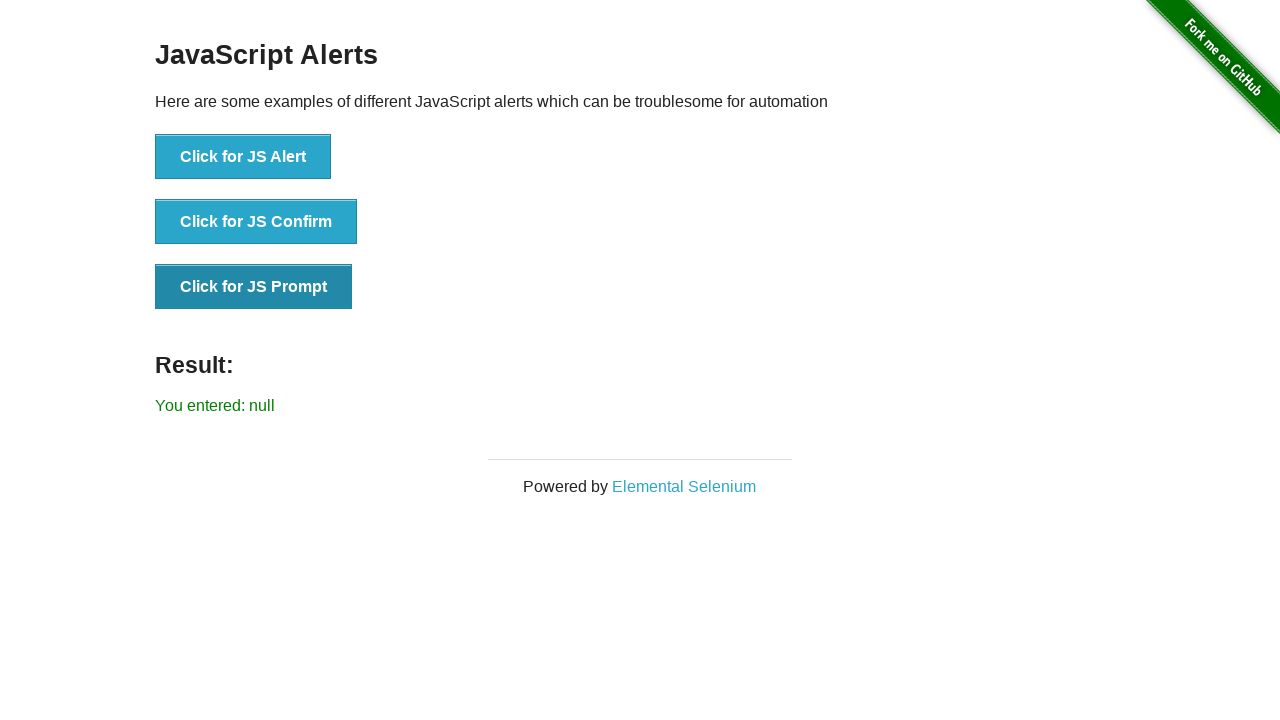

Clicked 'Click for JS Prompt' button again to trigger prompt and execute handler at (254, 287) on xpath=//button[text()='Click for JS Prompt']
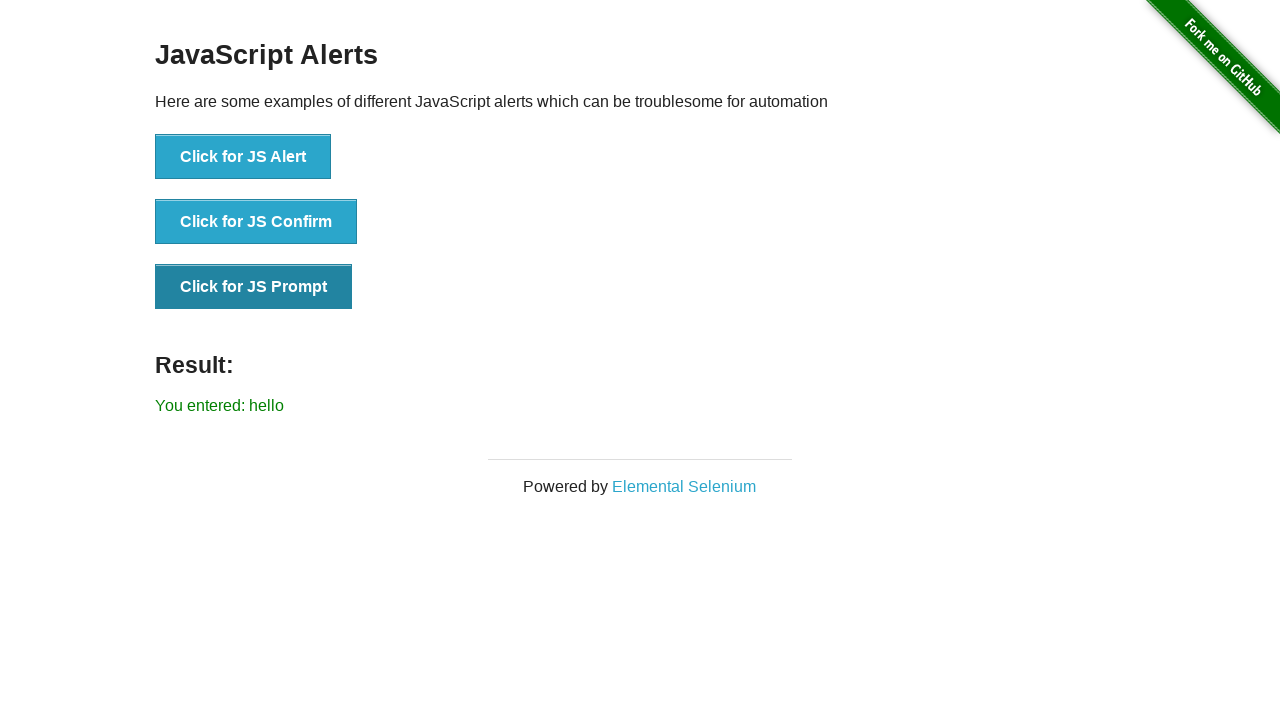

Verified result message is displayed after accepting prompt
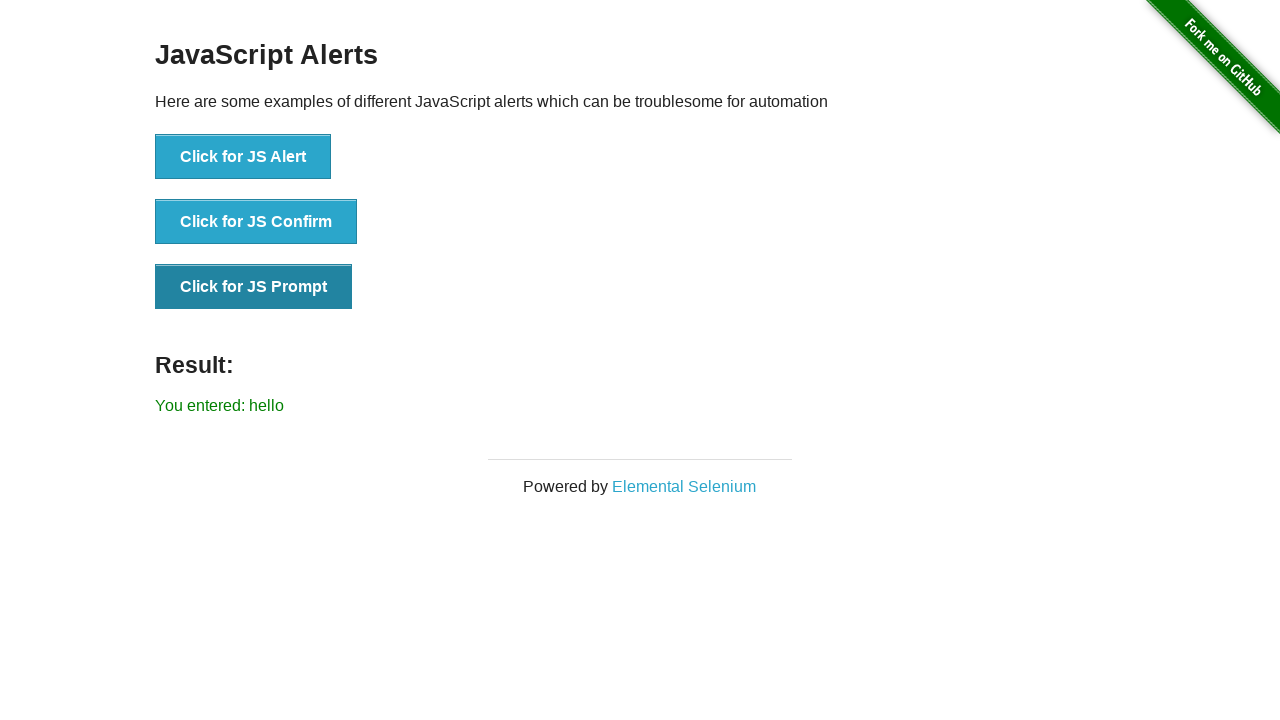

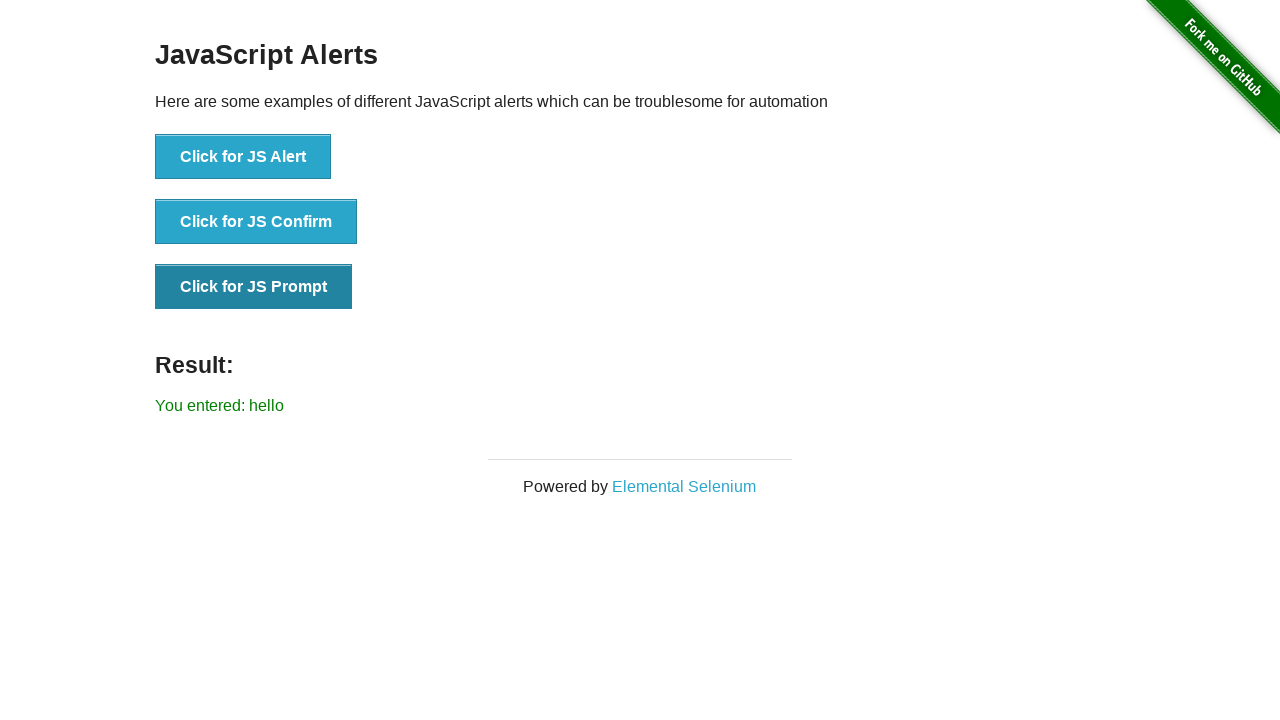